Tests various element locators on an automation practice page by clicking checkboxes and links

Starting URL: https://rahulshettyacademy.com/AutomationPractice/

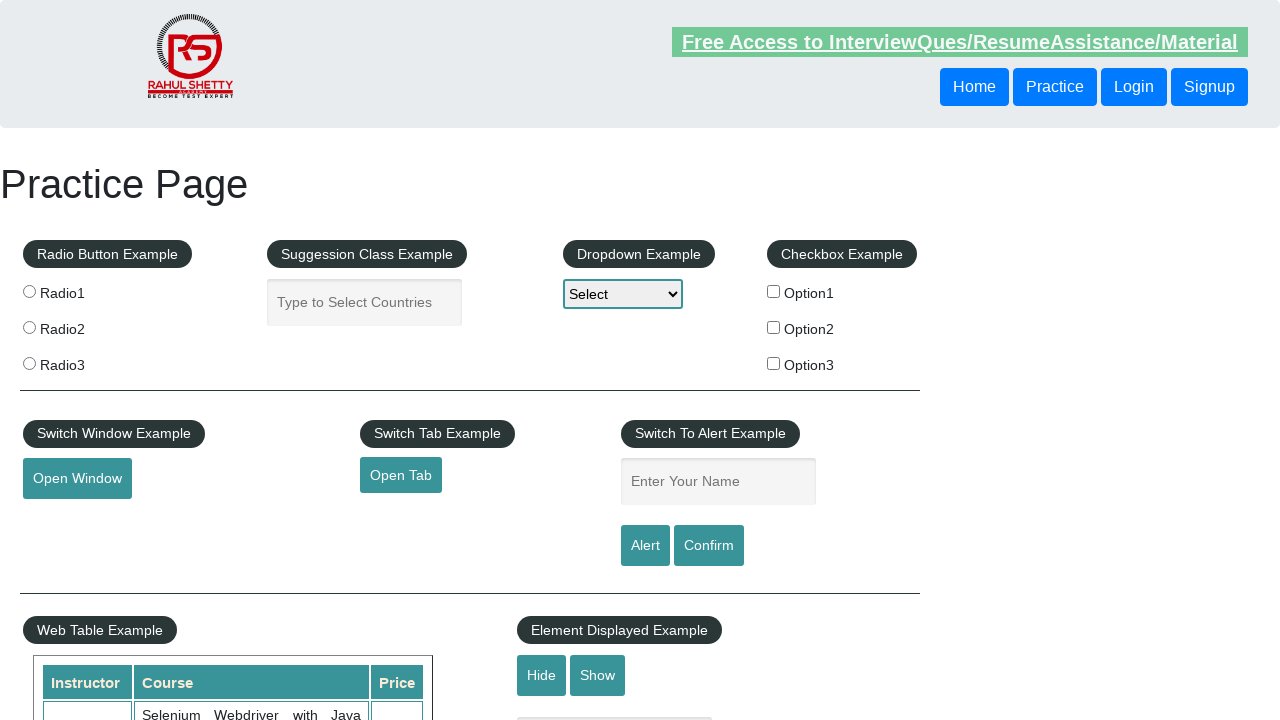

Clicked checkbox option 1 using id selector at (774, 291) on #checkBoxOption1
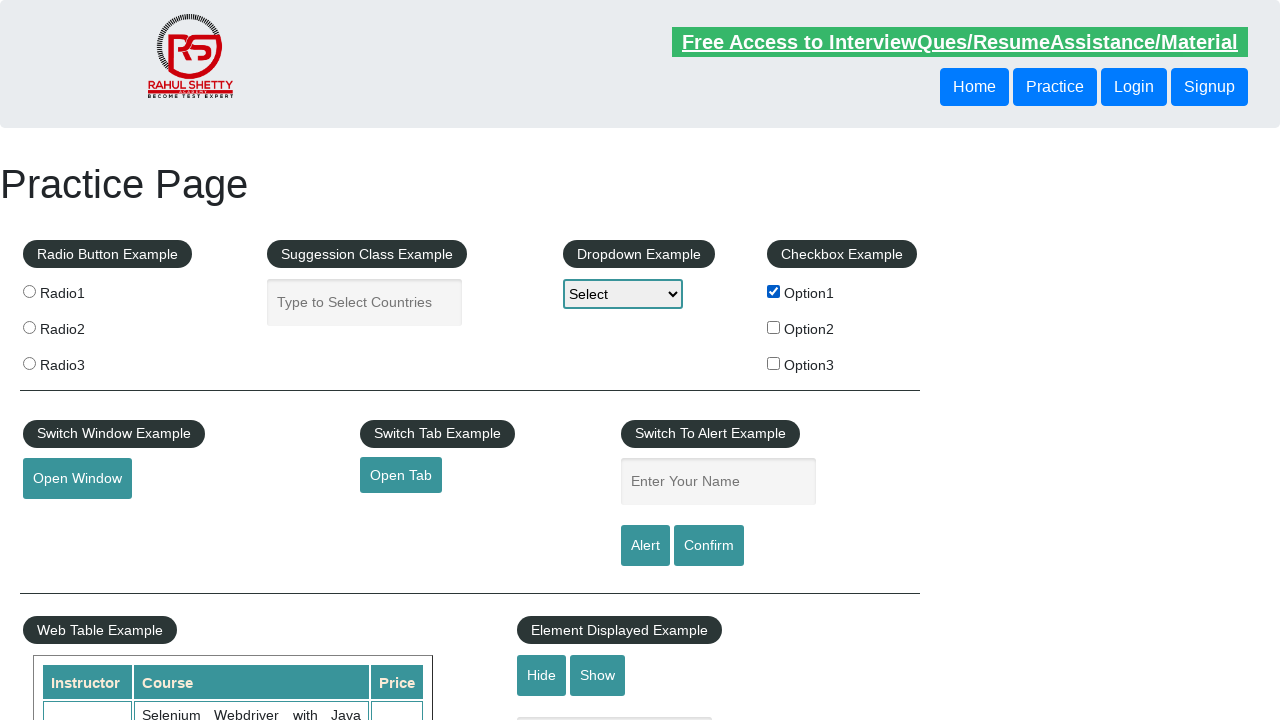

Clicked checkbox option 1 using name attribute at (774, 291) on [name='checkBoxOption1']
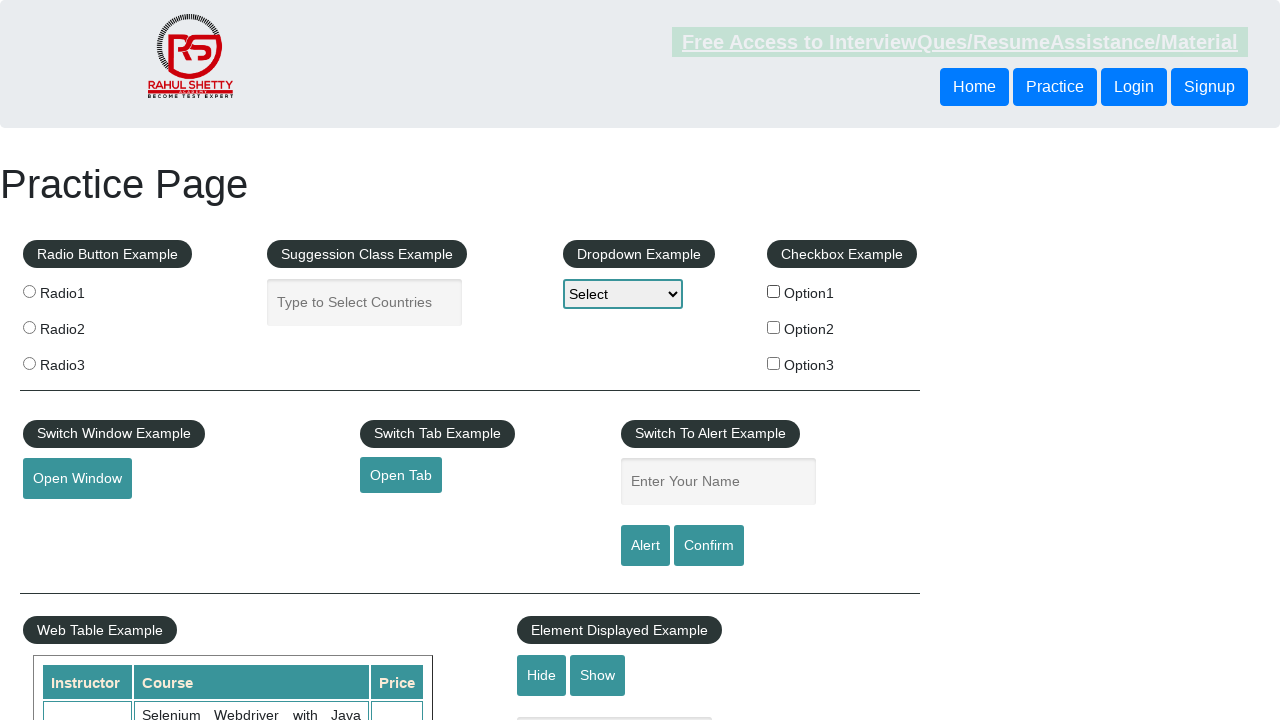

Clicked blinking text element at (960, 42) on .blinkingText
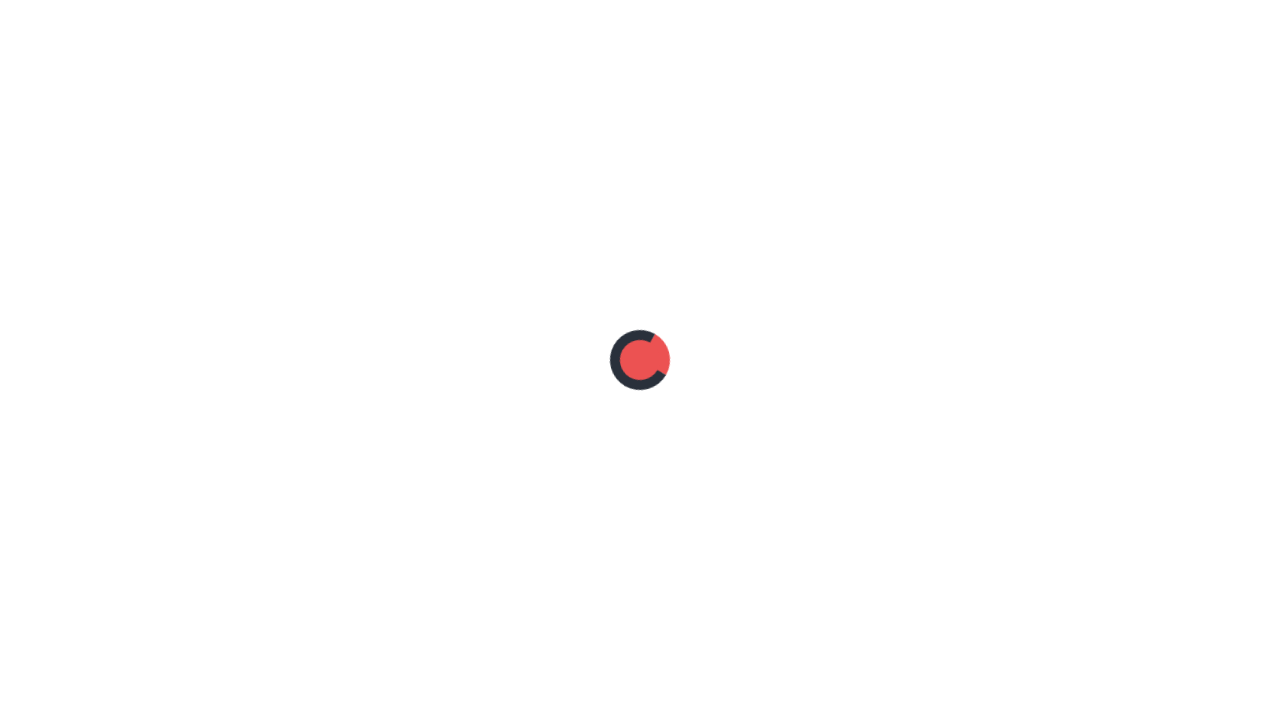

Clicked link with text 'Free' at (640, 383) on text=Free
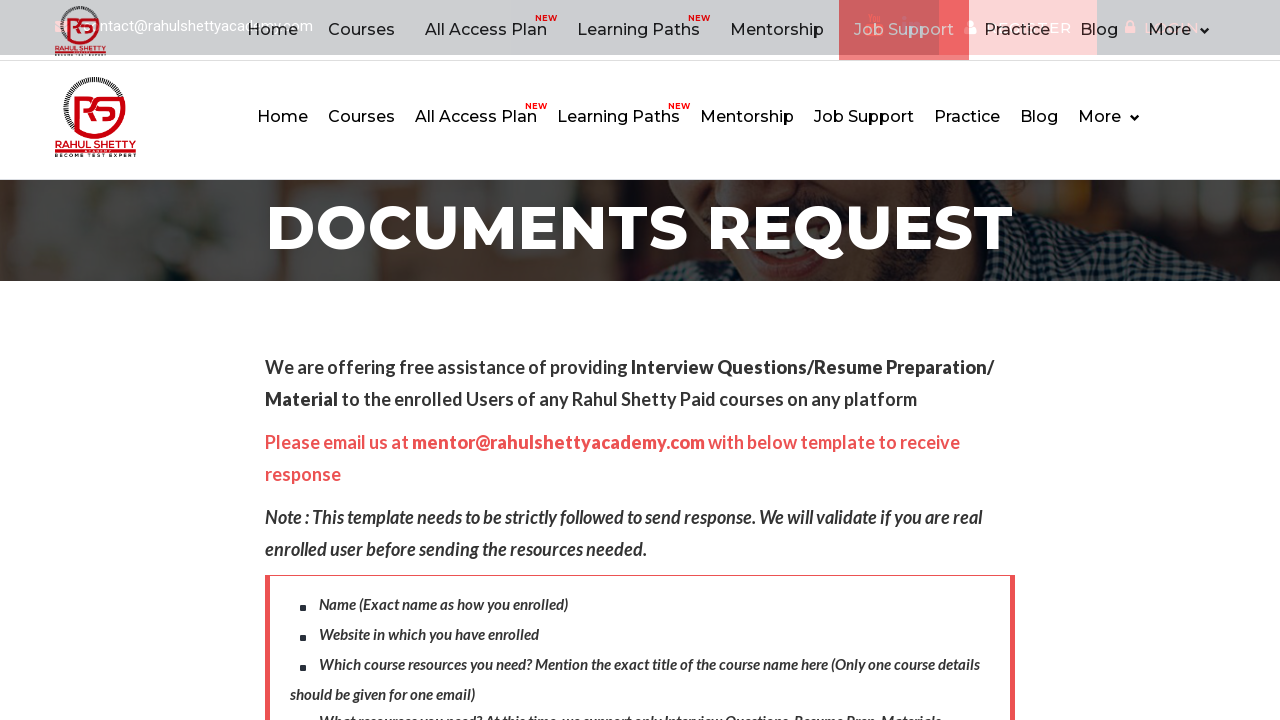

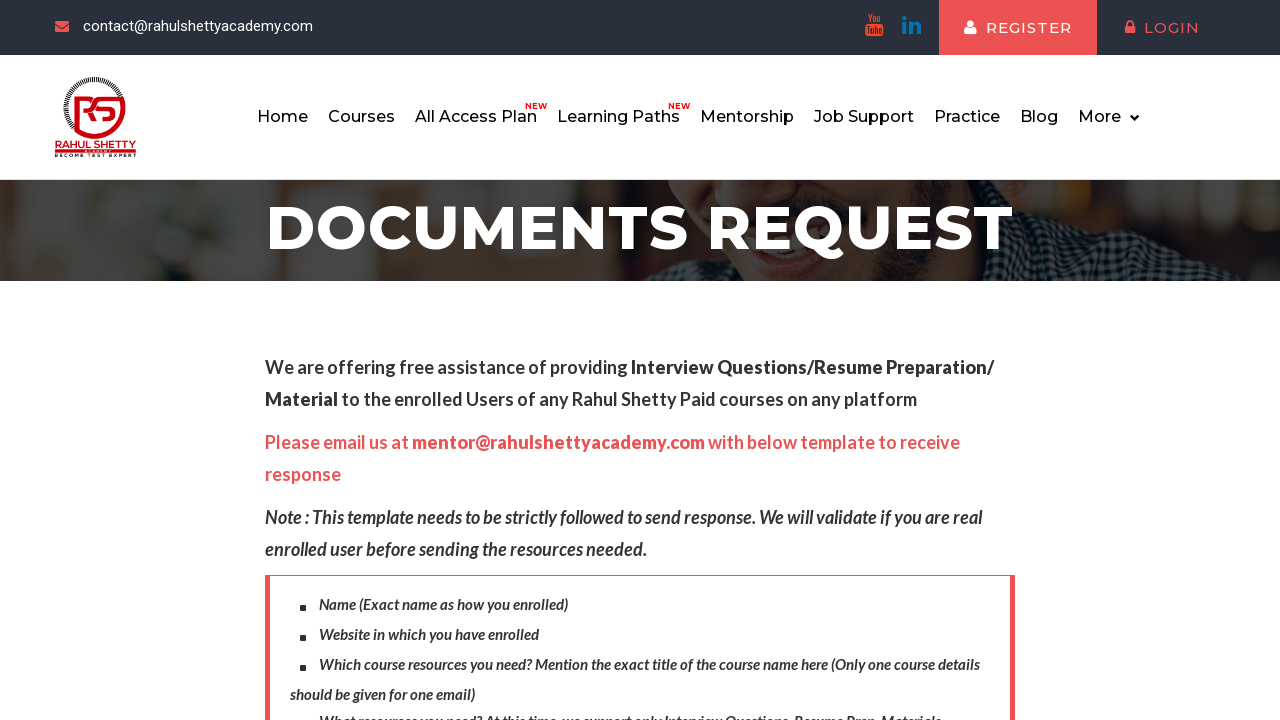